Tests radio button functionality by clicking three different radio buttons using different selectors.

Starting URL: https://formy-project.herokuapp.com/radiobutton

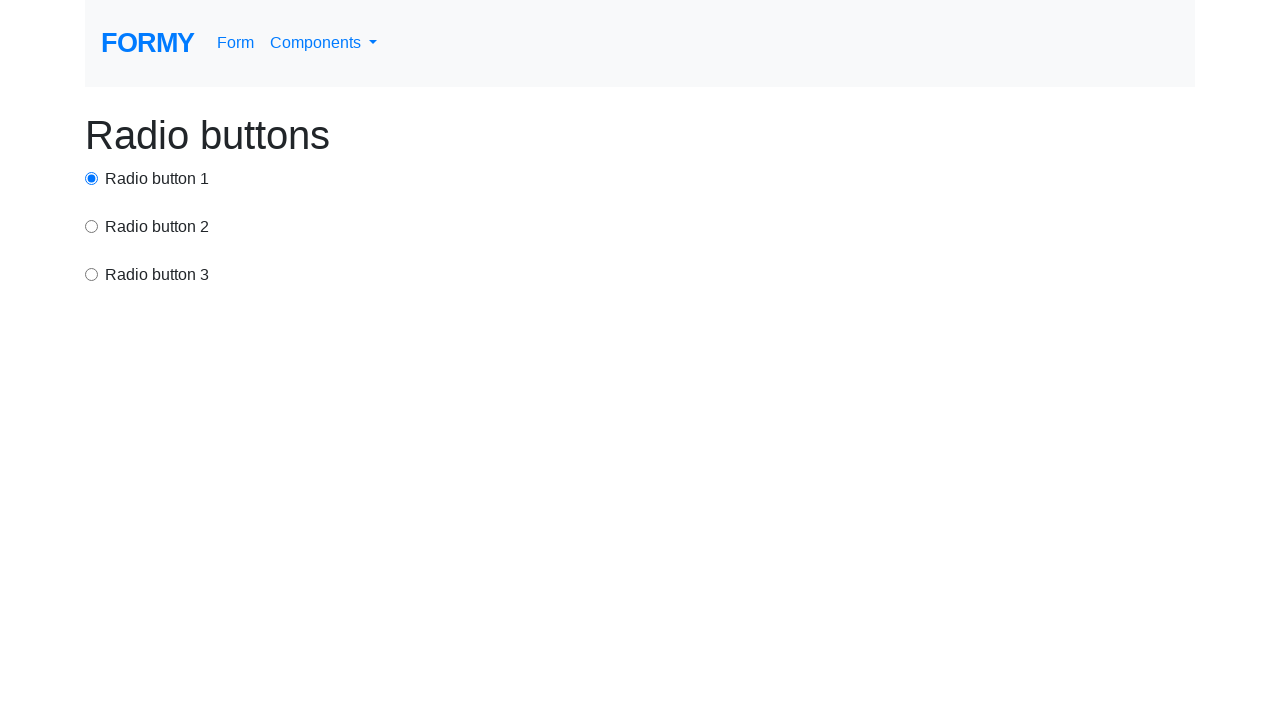

Clicked first radio button using ID selector at (92, 178) on #radio-button-1
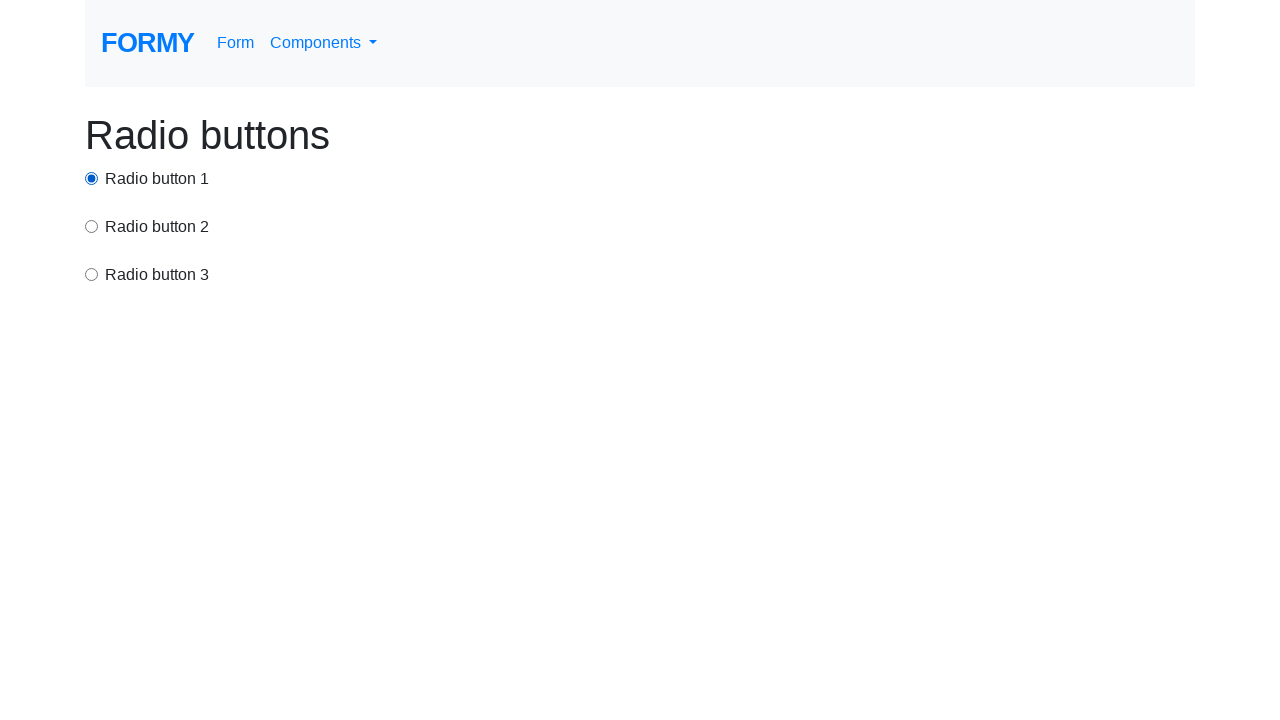

Clicked second radio button using CSS selector at (92, 226) on input[value='option2']
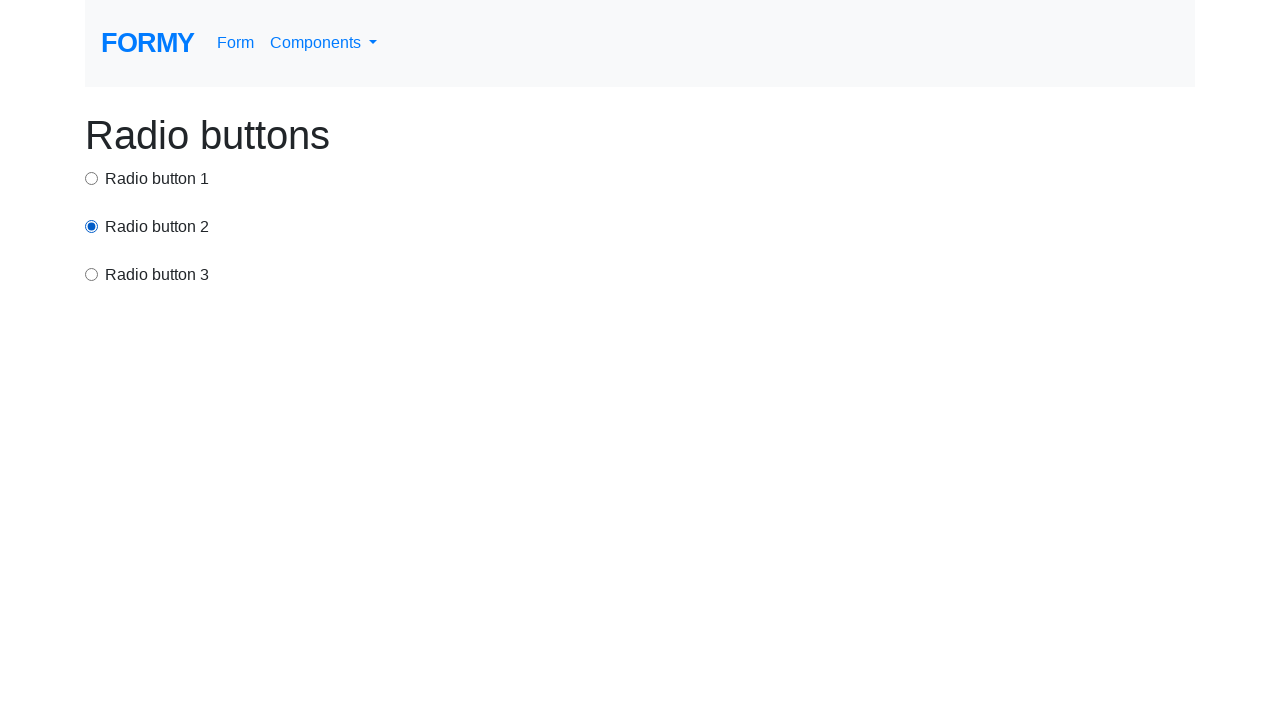

Clicked third radio button using XPath selector at (92, 274) on xpath=//html/body/div/div[3]/input
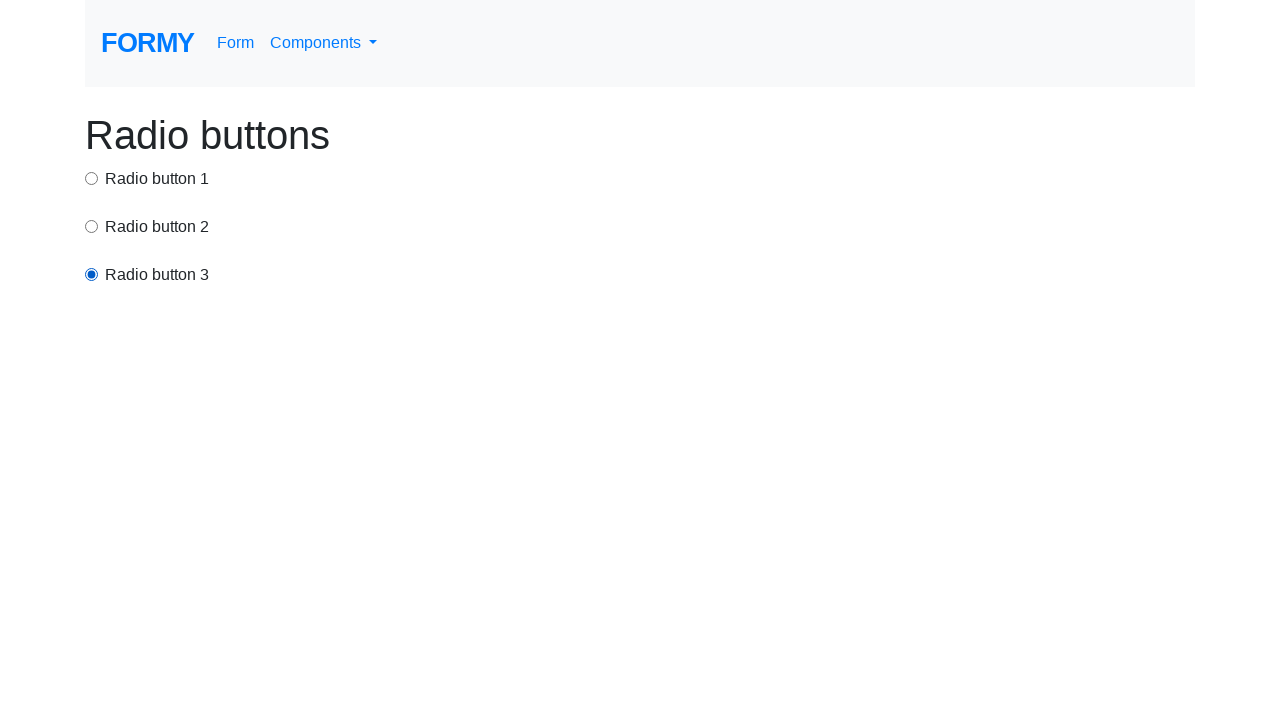

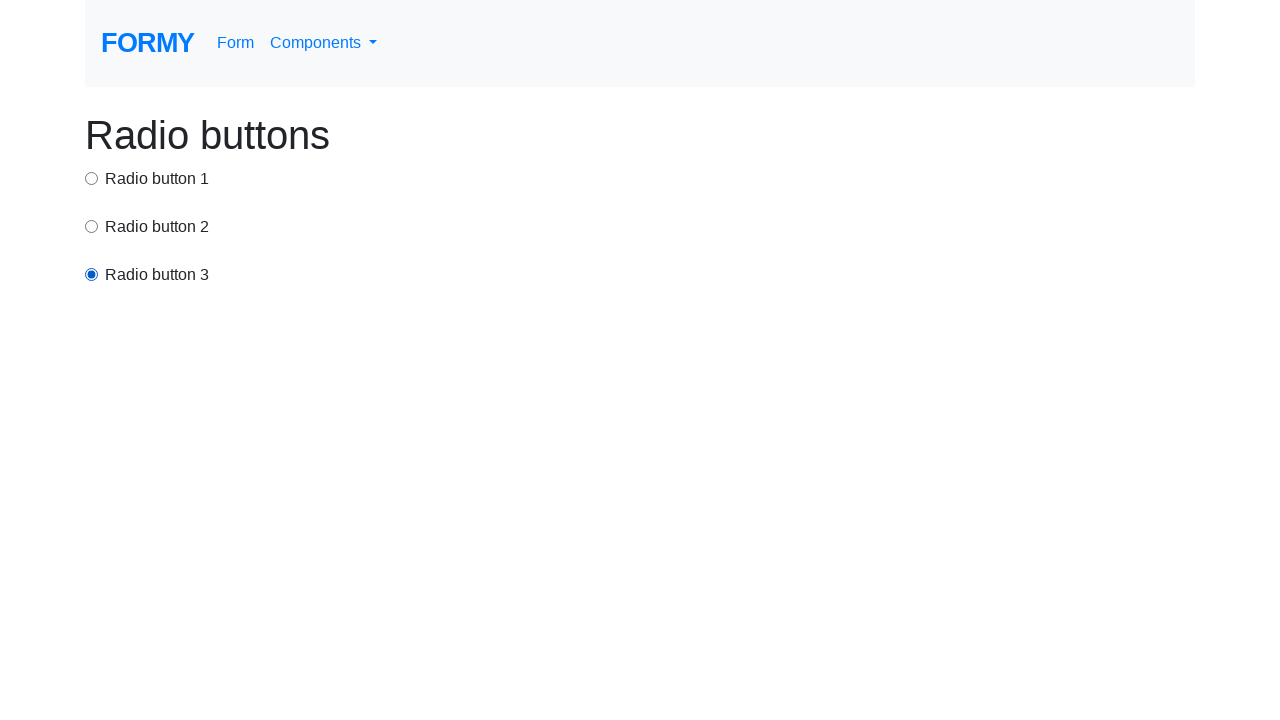